Tests mouse hover functionality by hovering over a menu item to reveal sub-menu options

Starting URL: https://demoqa.com/menu/

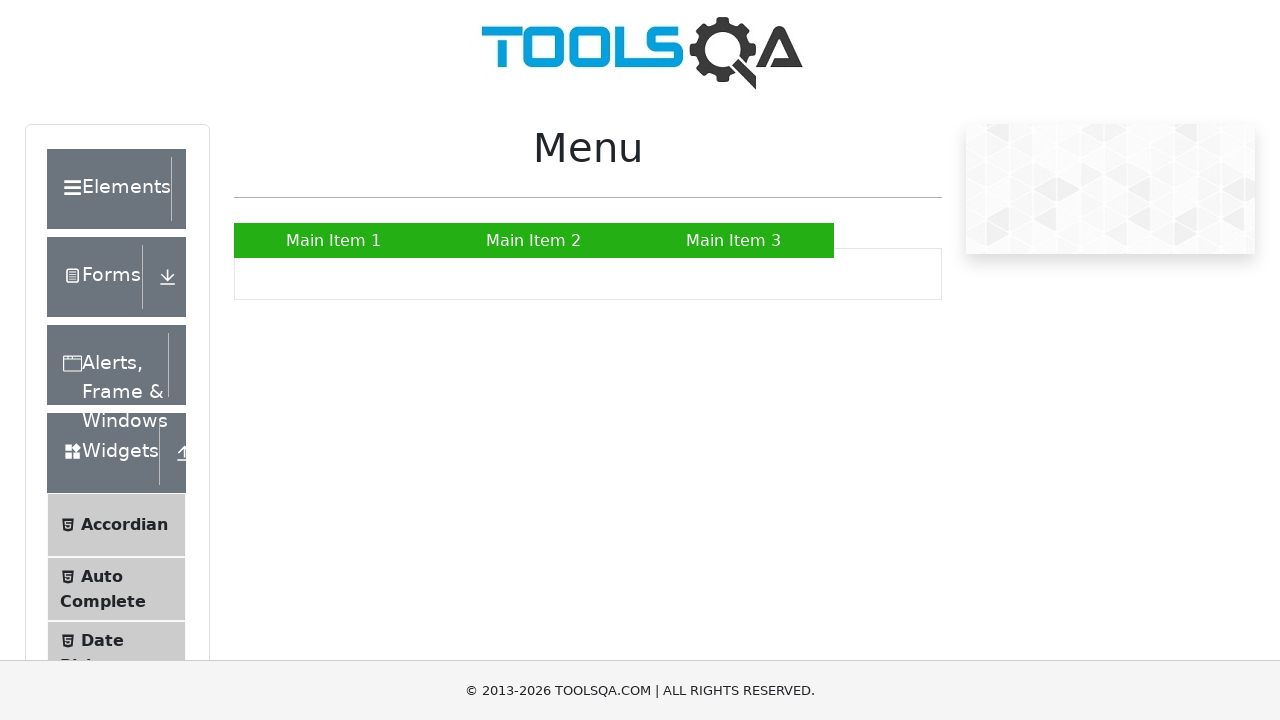

Hovered over 'Main Item 2' menu item to reveal sub-menu at (534, 240) on xpath=//a[contains(text(),'Main Item 2')]
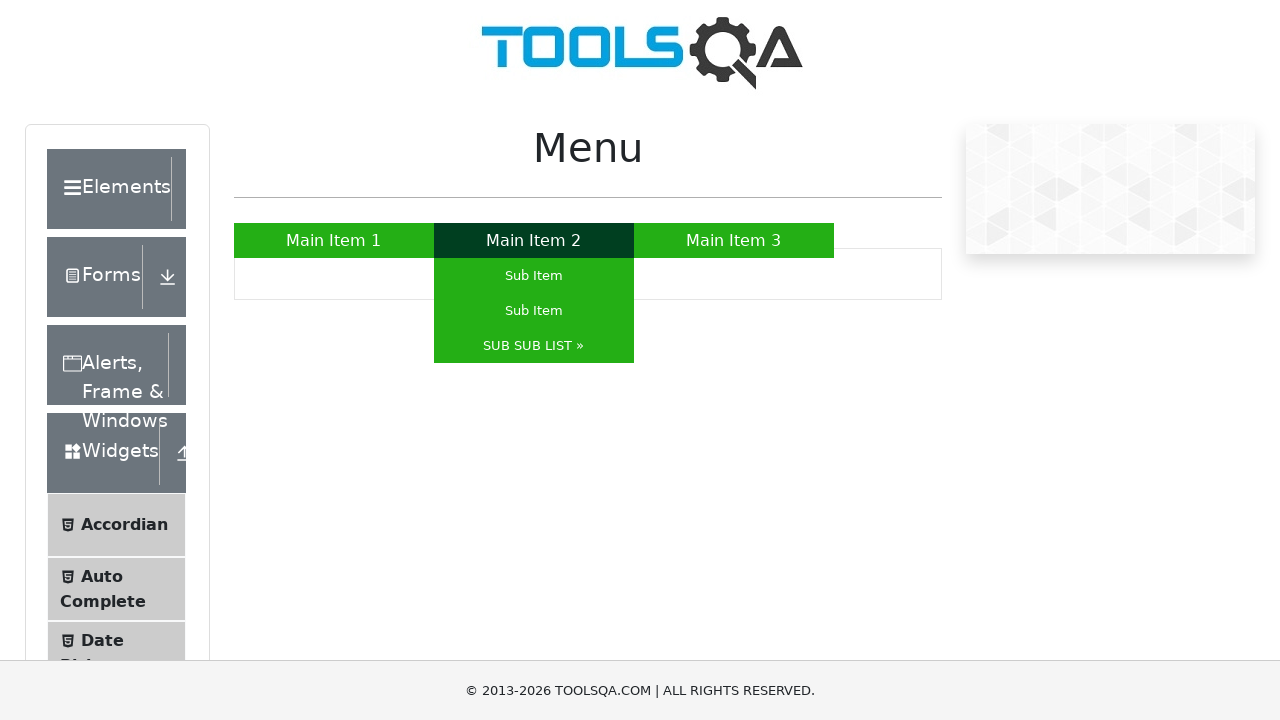

Waited 1 second for hover effect animation to complete
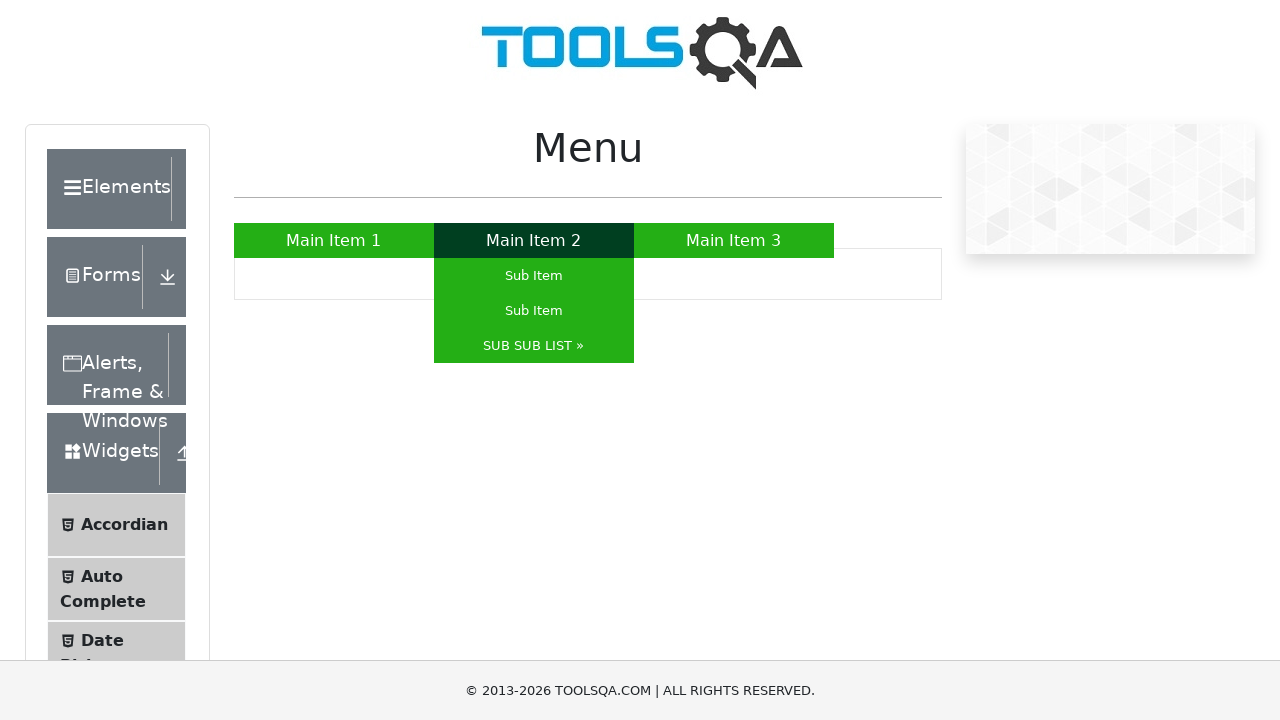

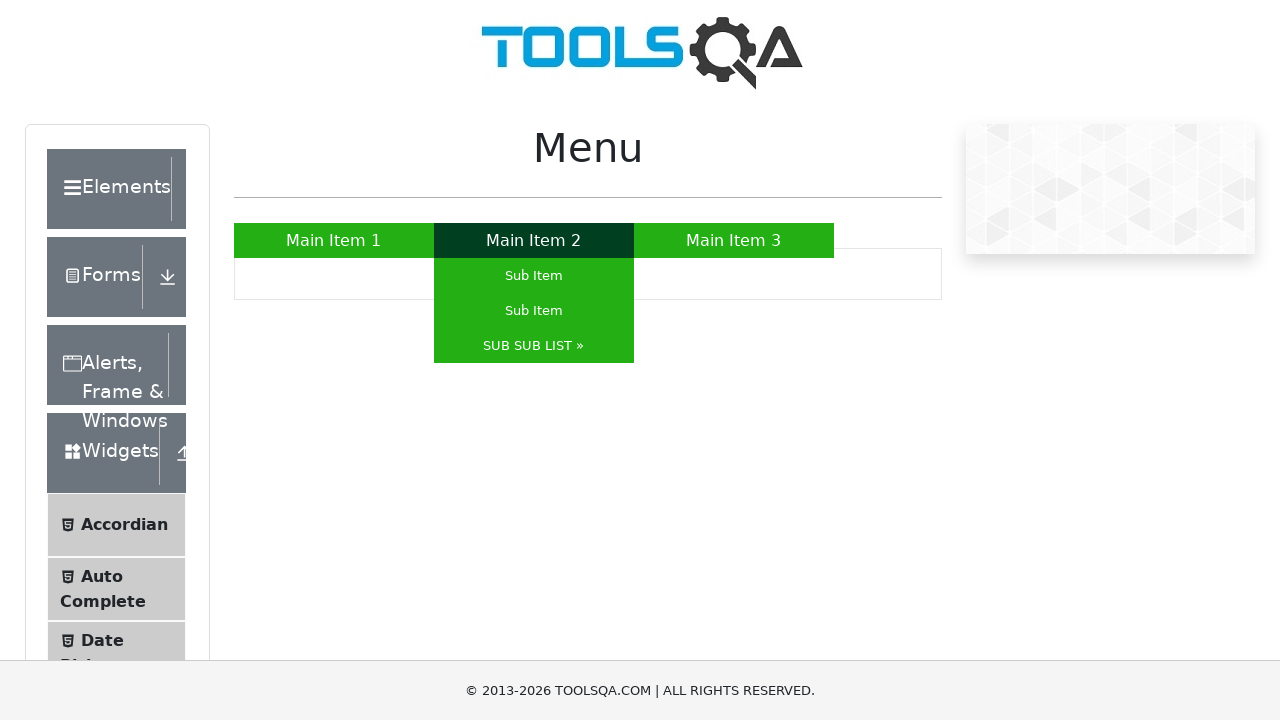